Tests that edits are saved when the input loses focus (blur event)

Starting URL: https://demo.playwright.dev/todomvc

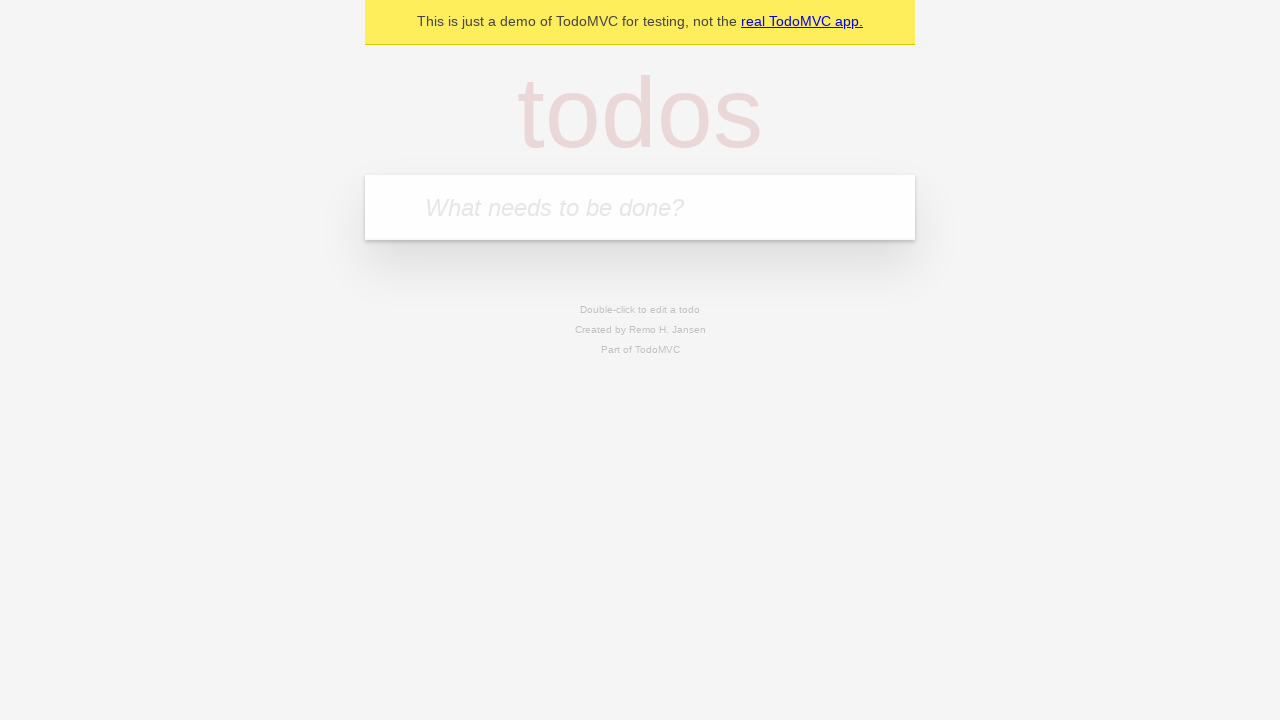

Filled todo input with 'buy some cheese' on internal:attr=[placeholder="What needs to be done?"i]
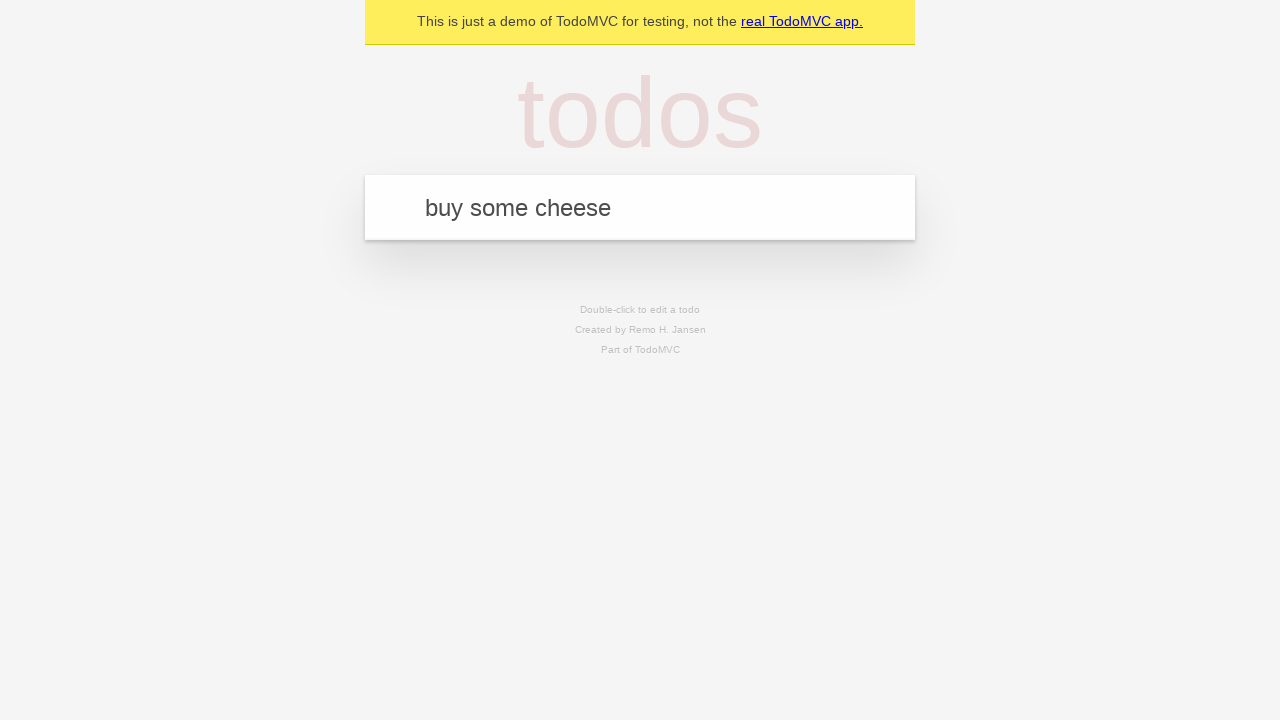

Pressed Enter to create first todo on internal:attr=[placeholder="What needs to be done?"i]
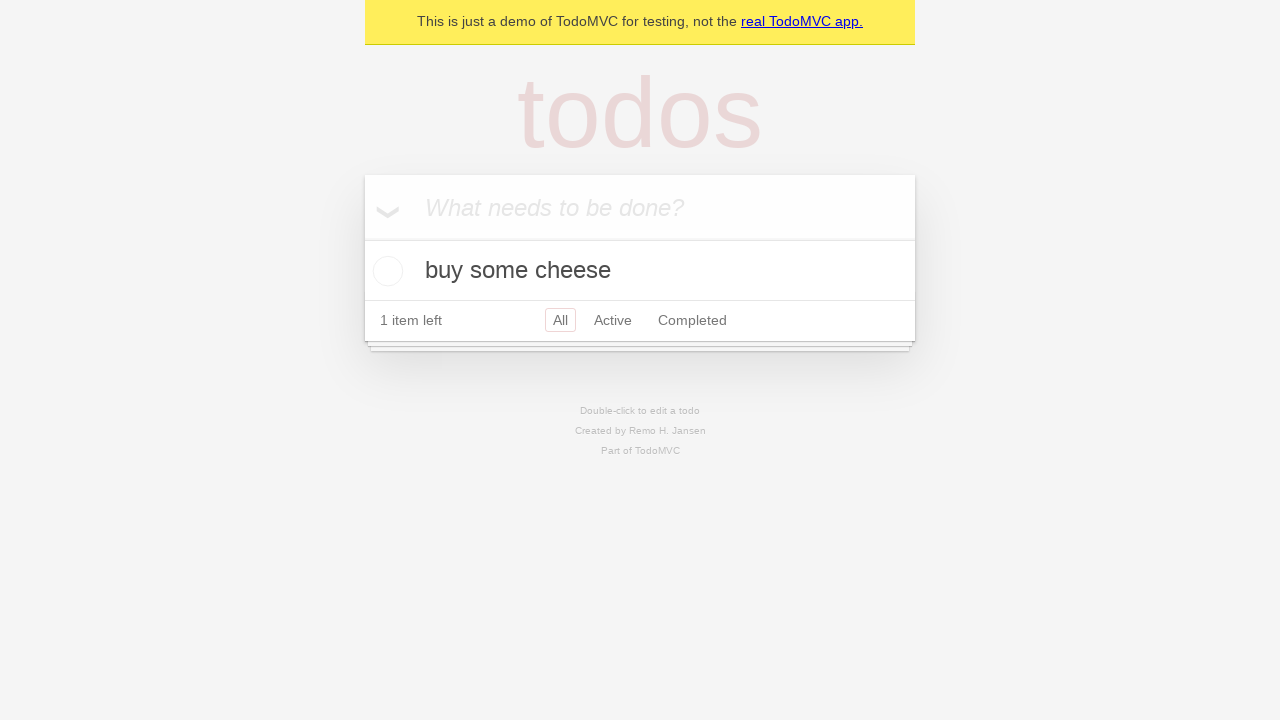

Filled todo input with 'feed the cat' on internal:attr=[placeholder="What needs to be done?"i]
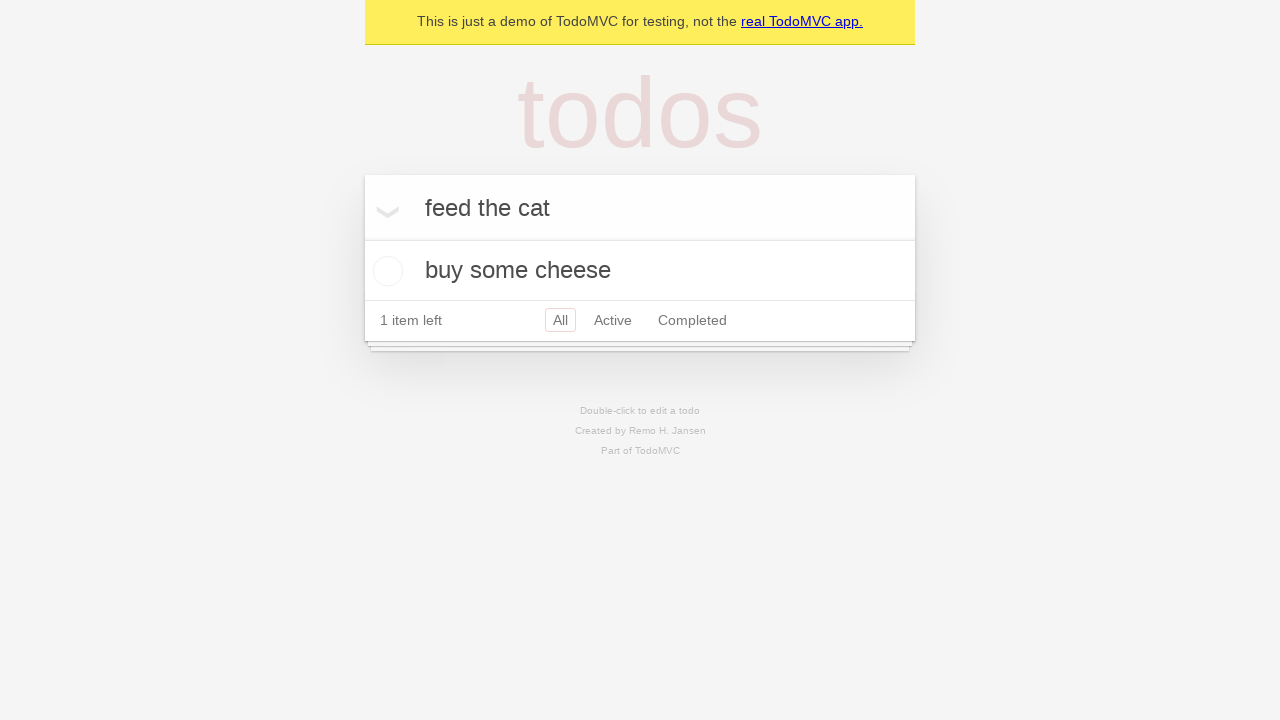

Pressed Enter to create second todo on internal:attr=[placeholder="What needs to be done?"i]
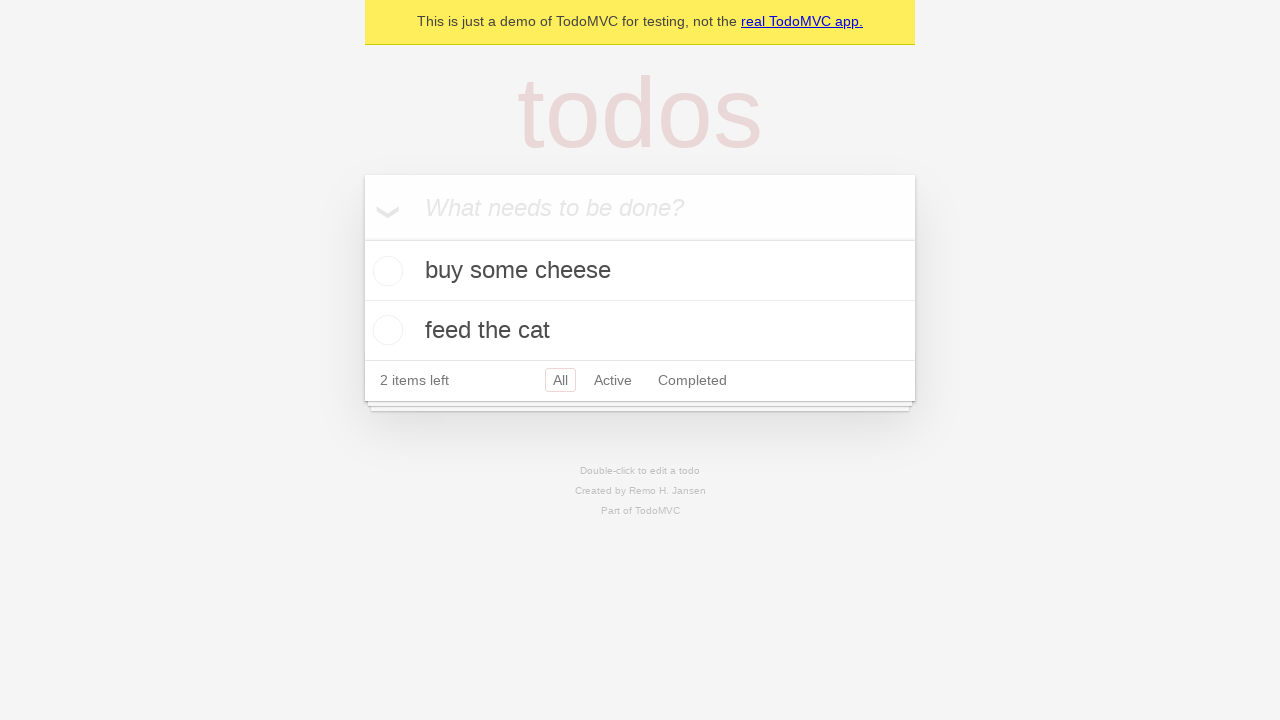

Filled todo input with 'book a doctors appointment' on internal:attr=[placeholder="What needs to be done?"i]
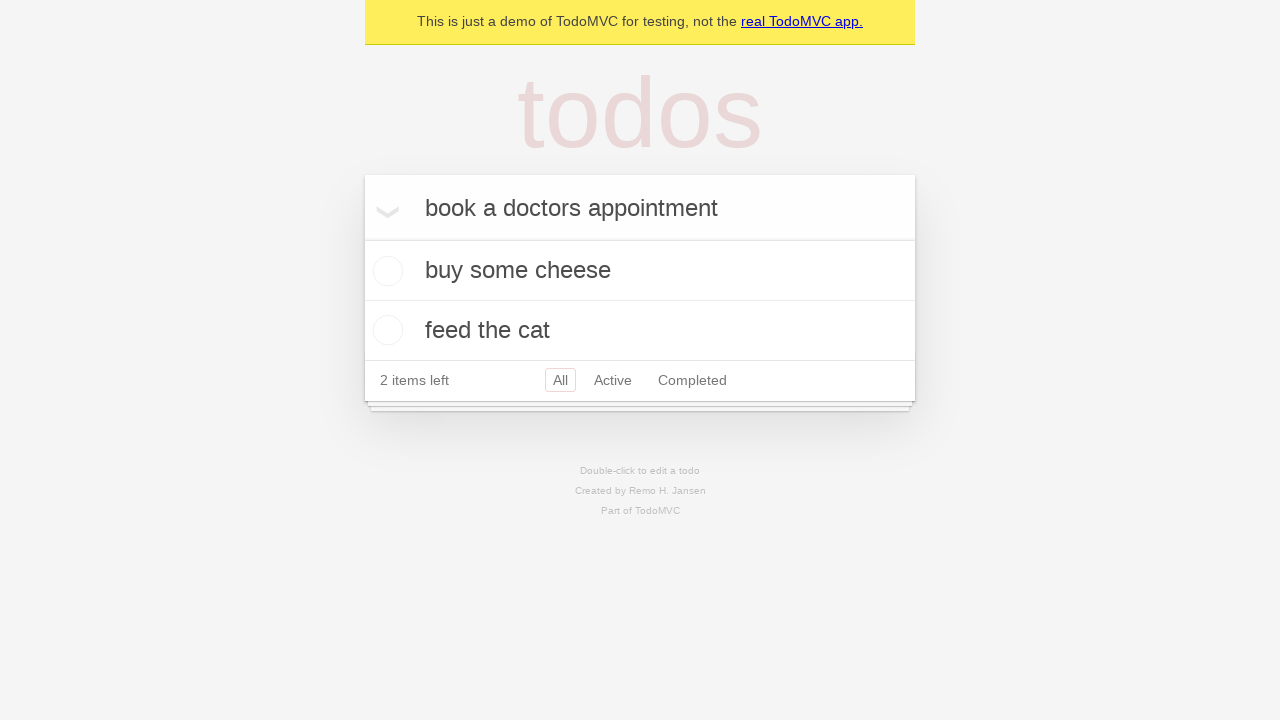

Pressed Enter to create third todo on internal:attr=[placeholder="What needs to be done?"i]
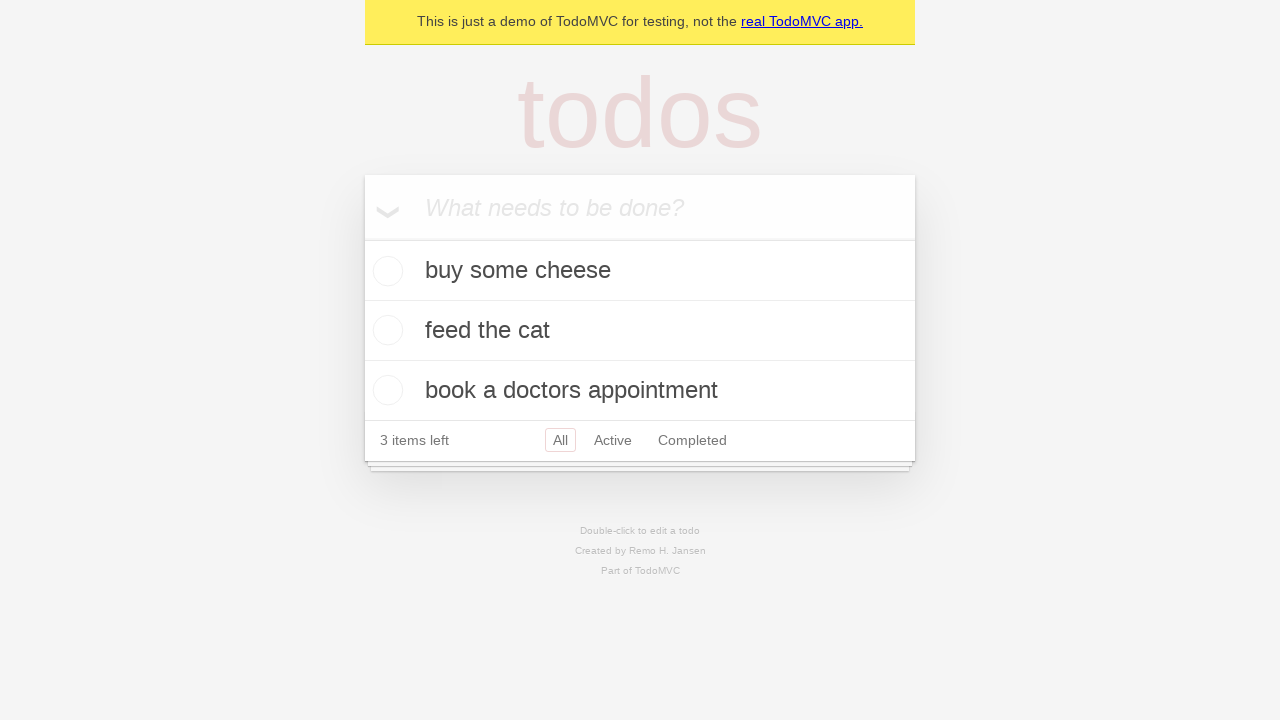

Double-clicked second todo to enter edit mode at (640, 331) on internal:testid=[data-testid="todo-item"s] >> nth=1
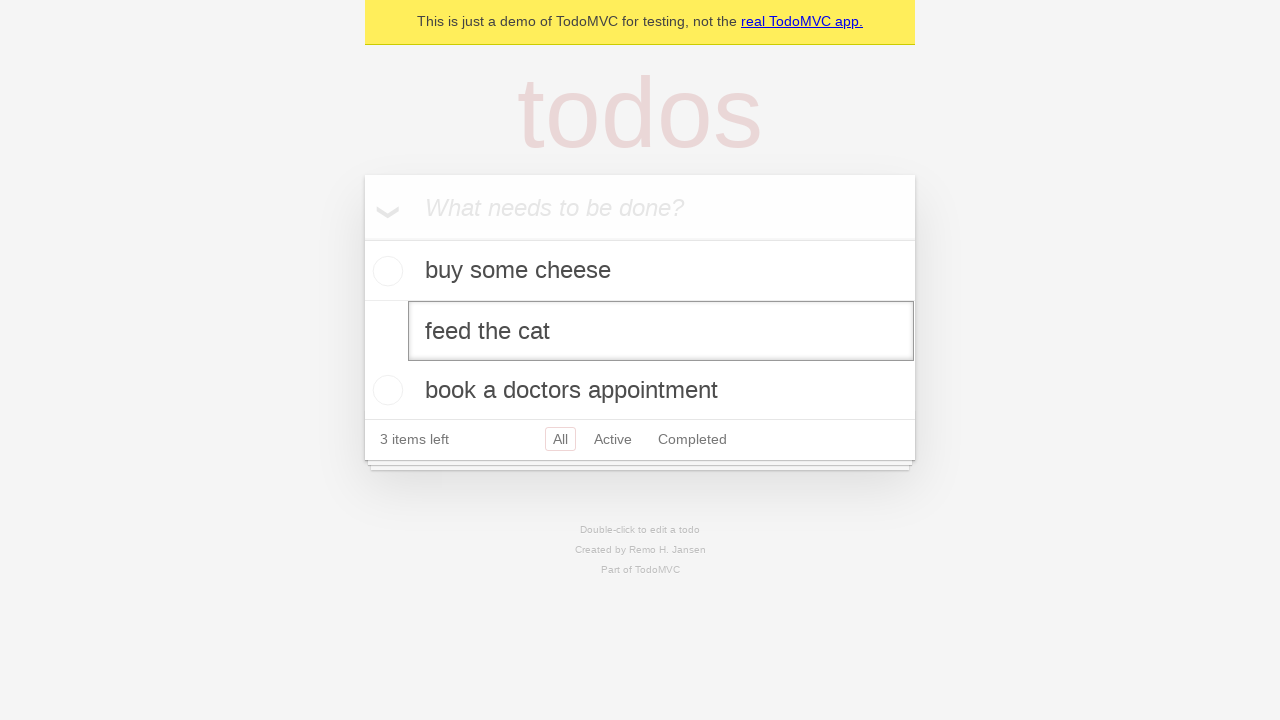

Filled edit input with 'buy some sausages' on internal:testid=[data-testid="todo-item"s] >> nth=1 >> internal:role=textbox[nam
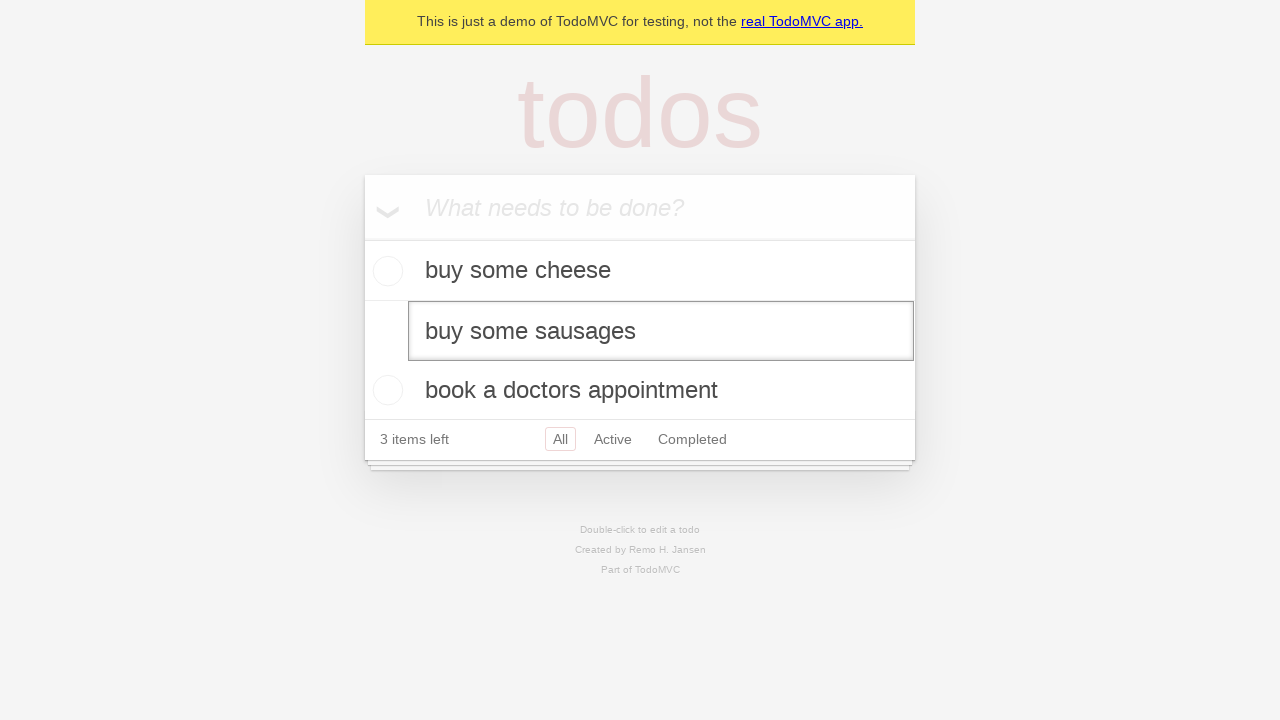

Dispatched blur event to trigger save on edit input
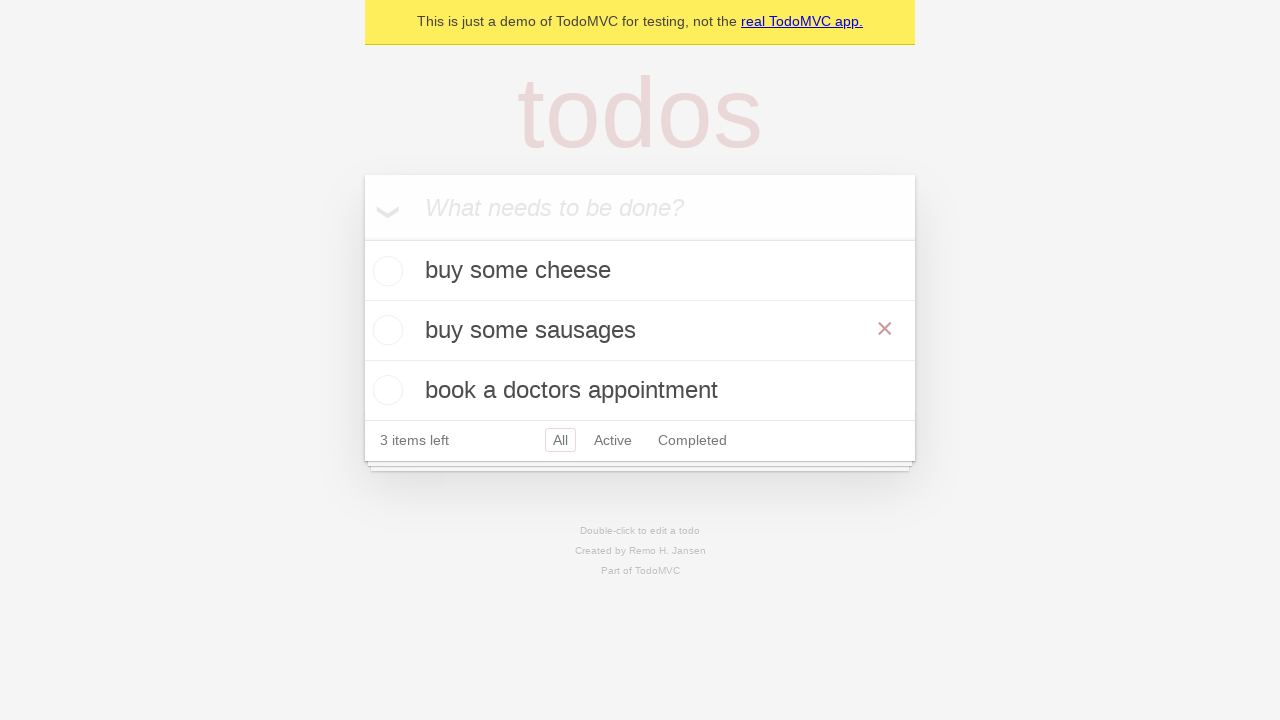

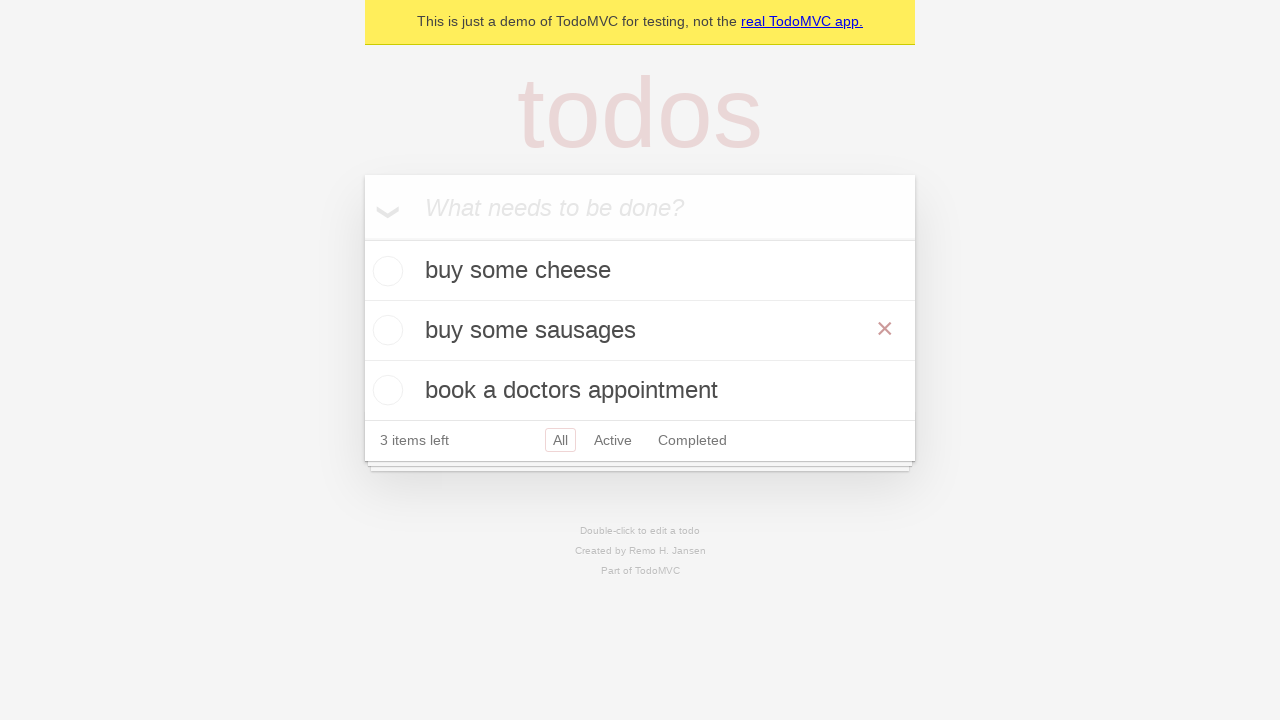